Tests the range slider by dragging it to different positions

Starting URL: https://bonigarcia.dev/selenium-webdriver-java/web-form.html

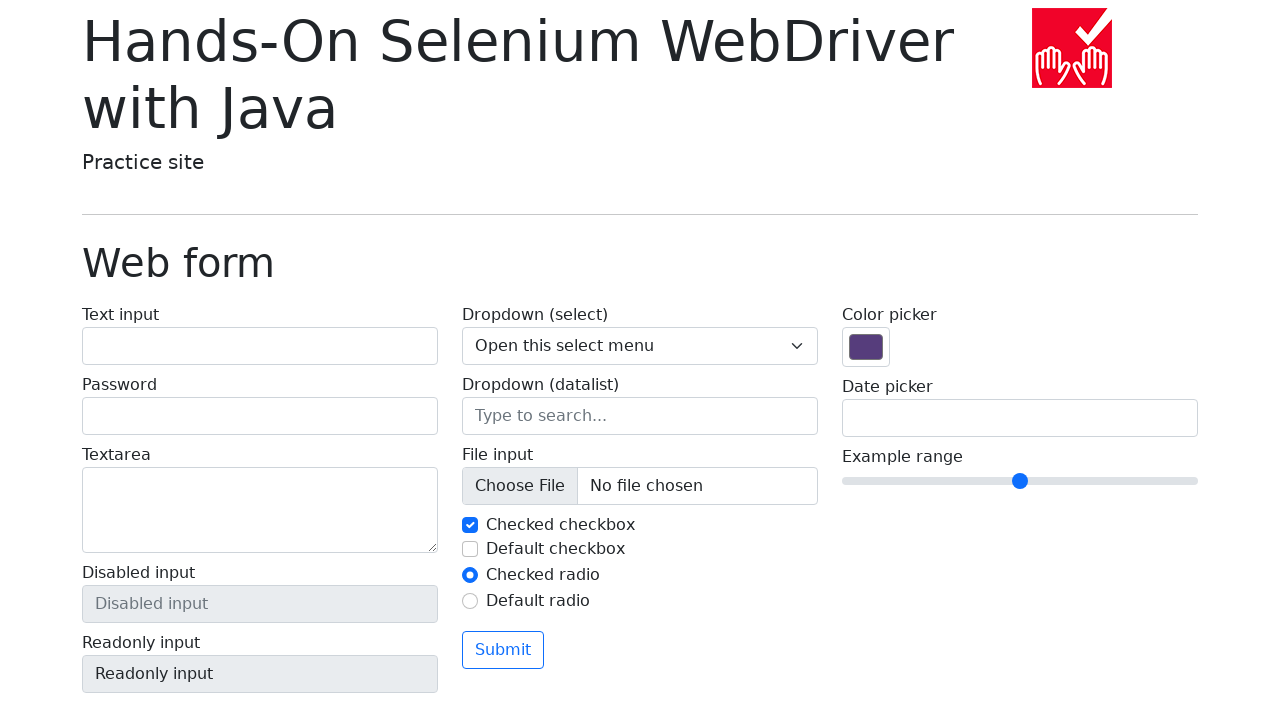

Navigated to web form page
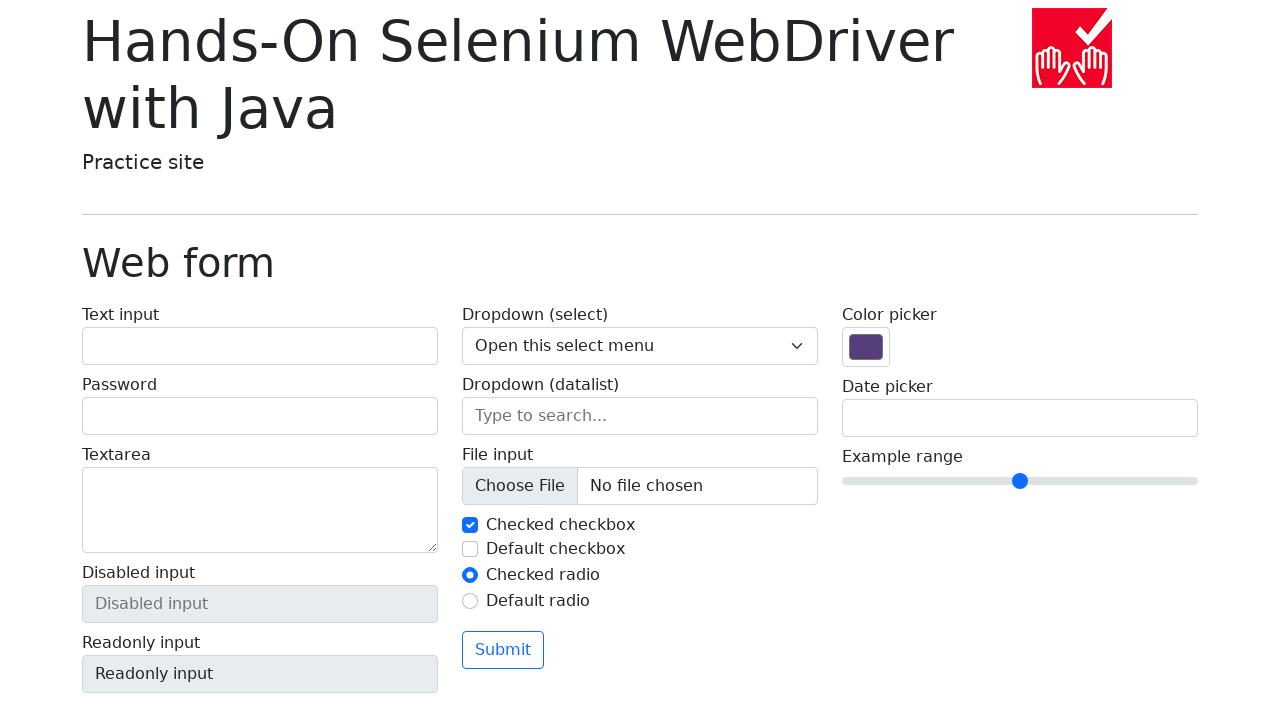

Located range slider input element
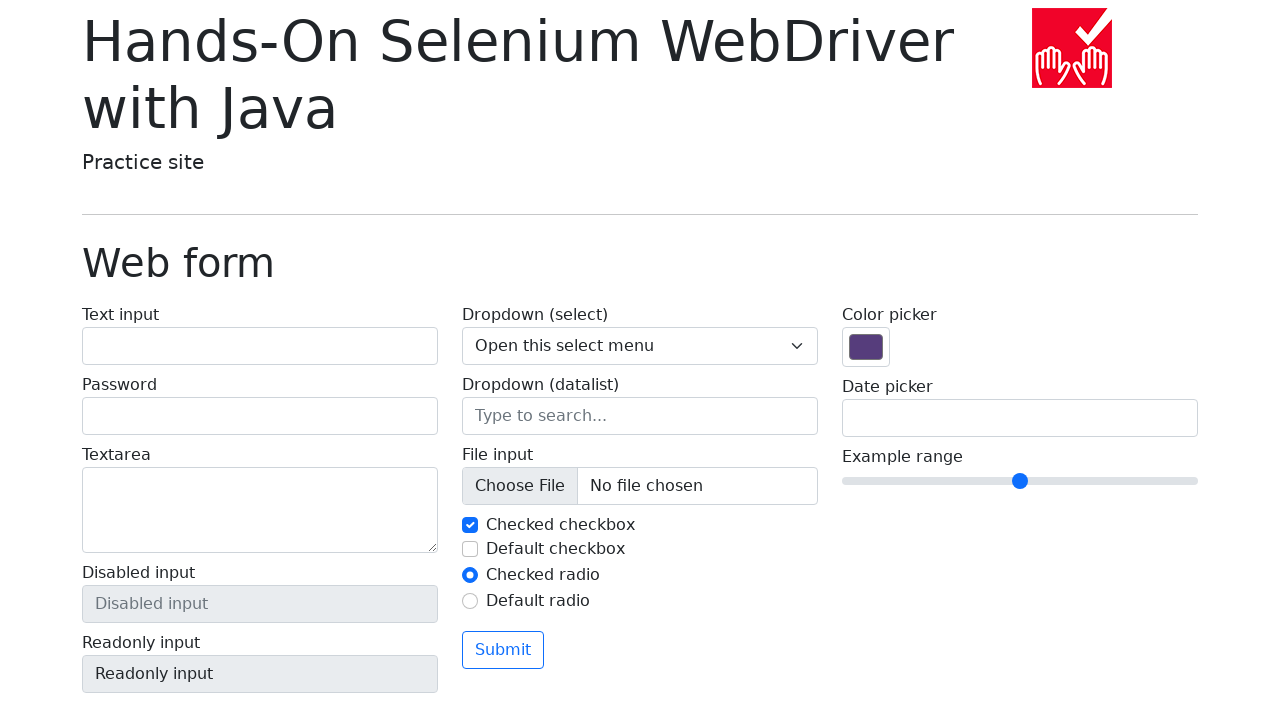

Retrieved initial range value: 5
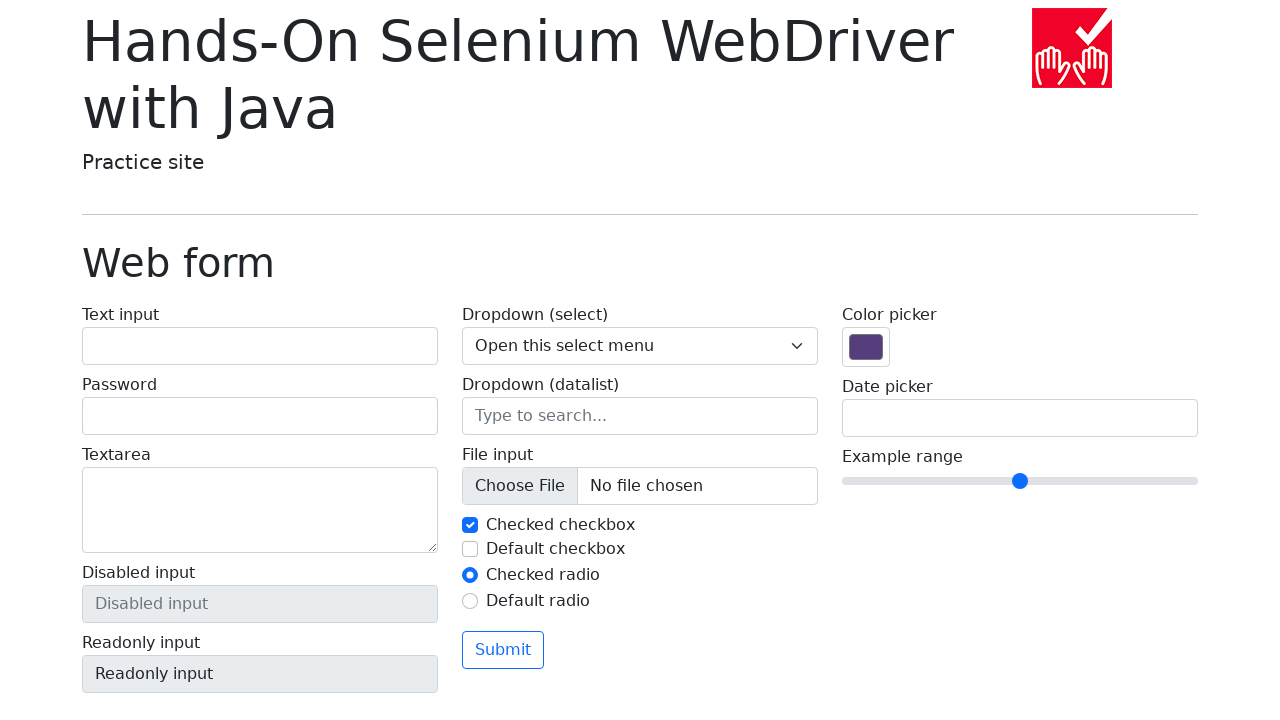

Clicked on right side of range slider to move thumb at (1193, 481)
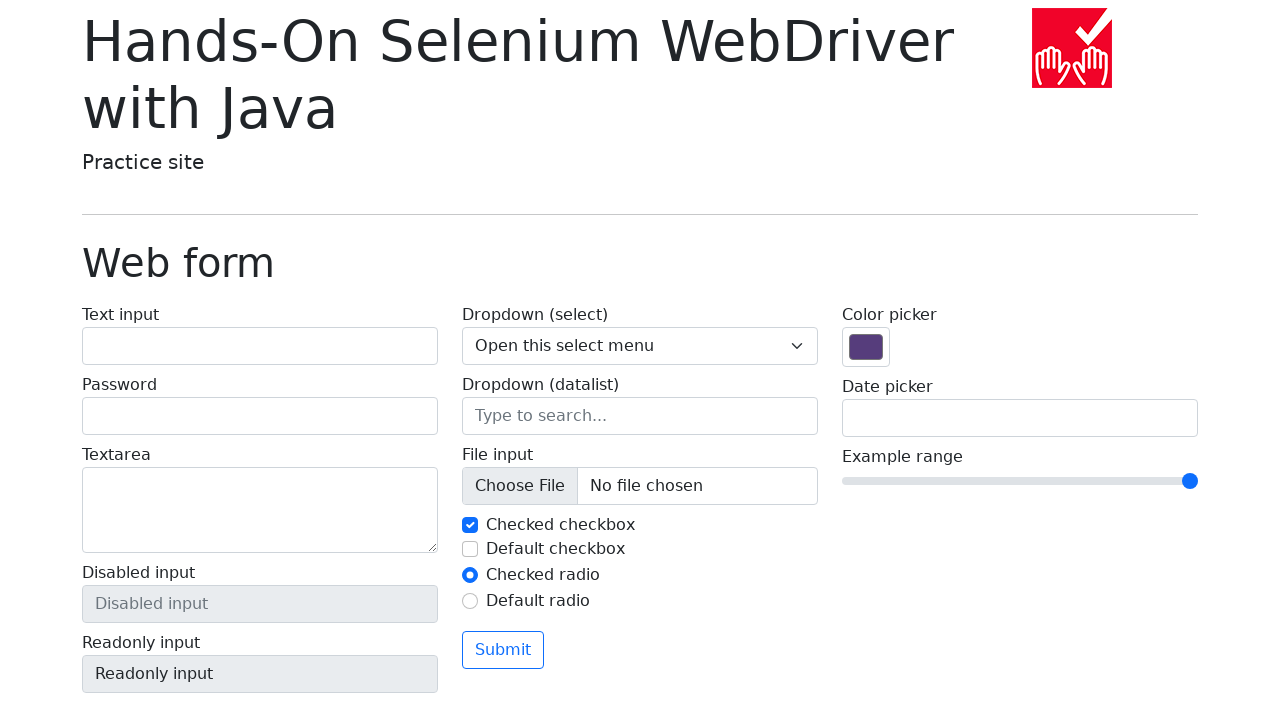

Retrieved new range value after click: 10
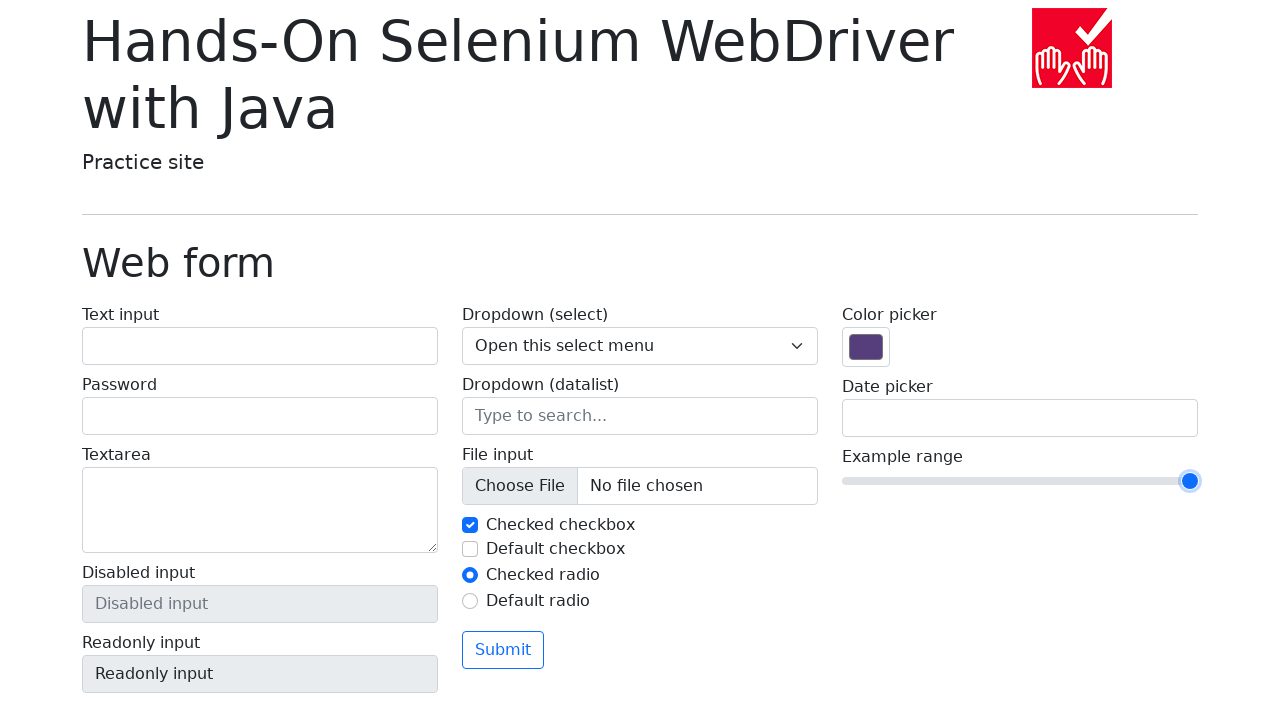

Verified that range value changed after click
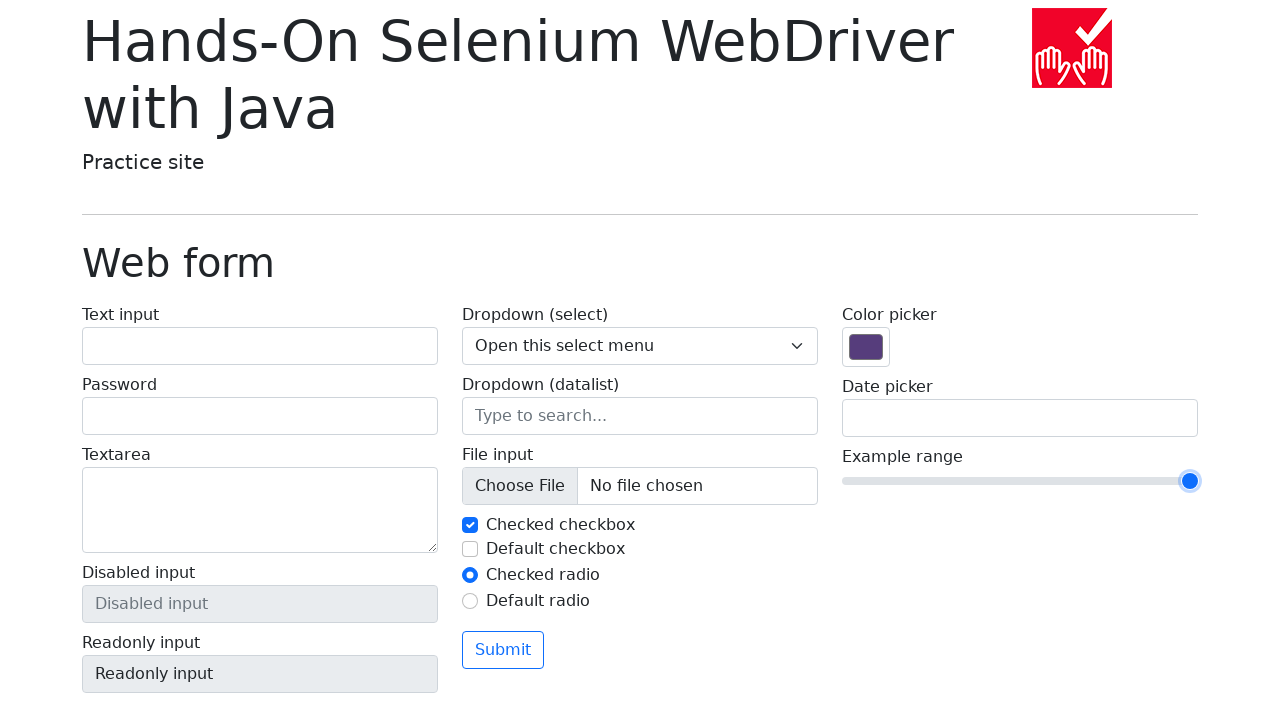

Moved mouse to right side of range slider at (1193, 481)
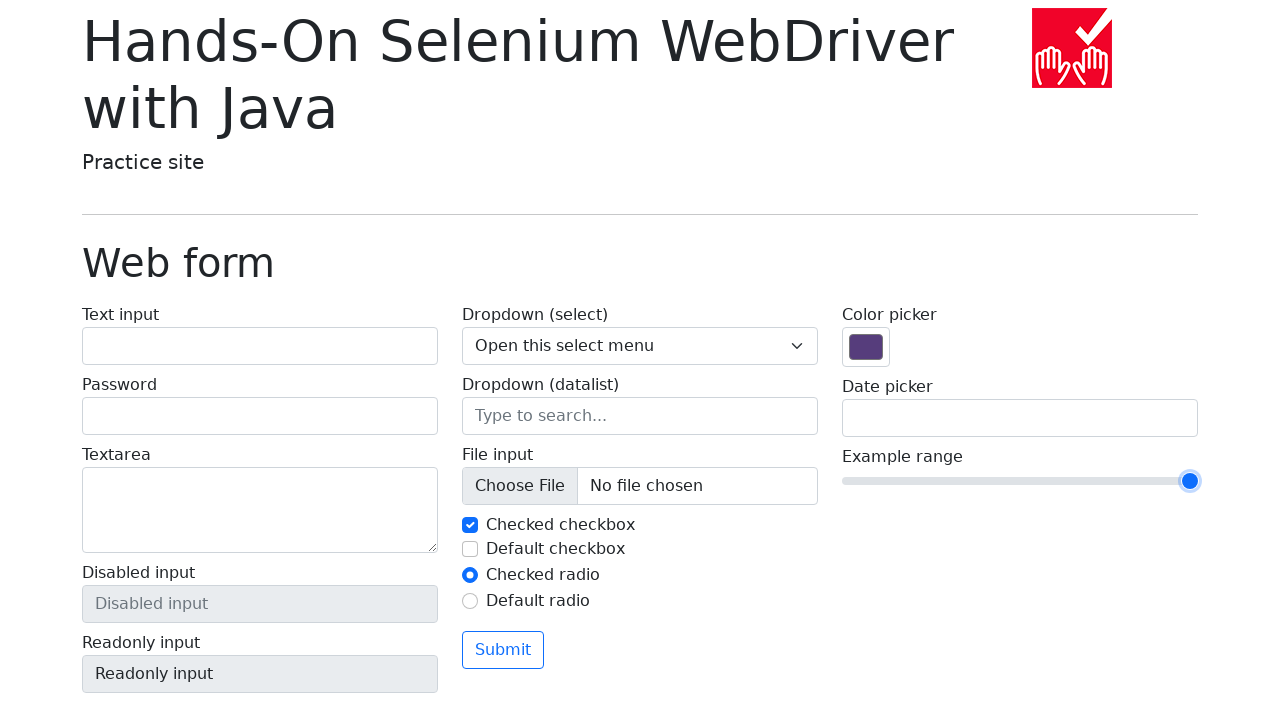

Pressed mouse button down on range slider thumb at (1193, 481)
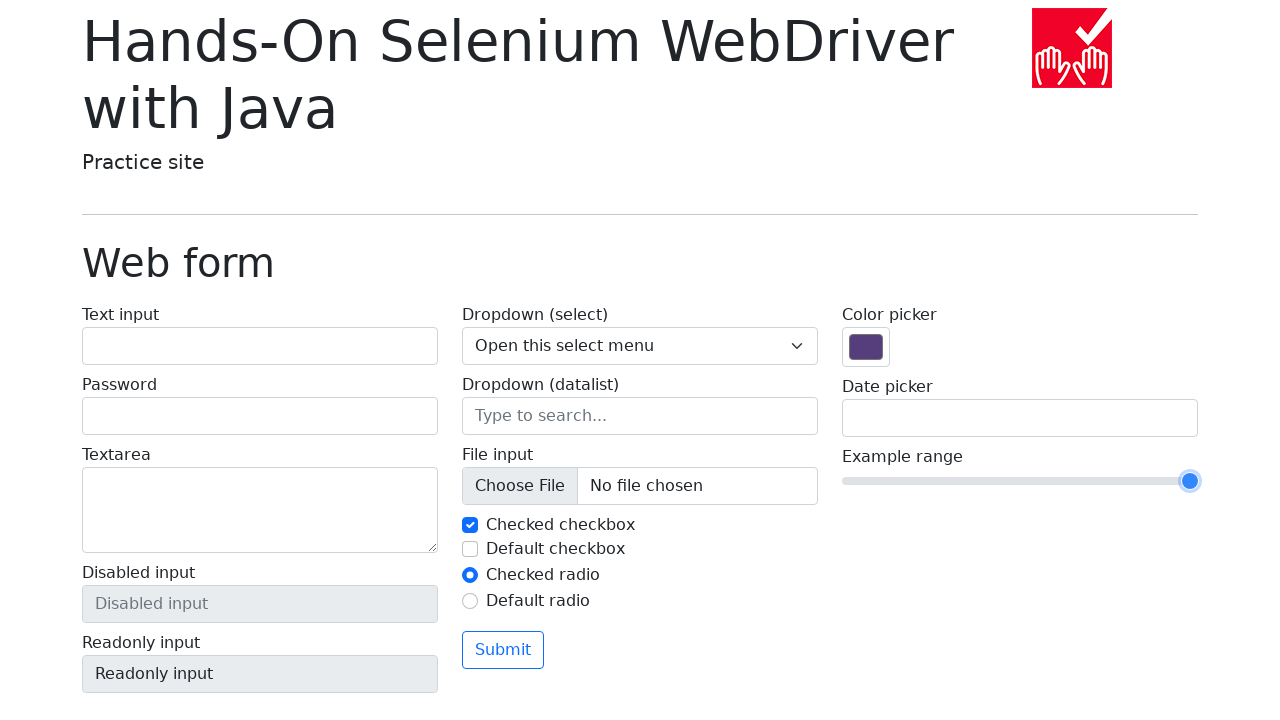

Dragged range slider thumb to the left at (892, 481)
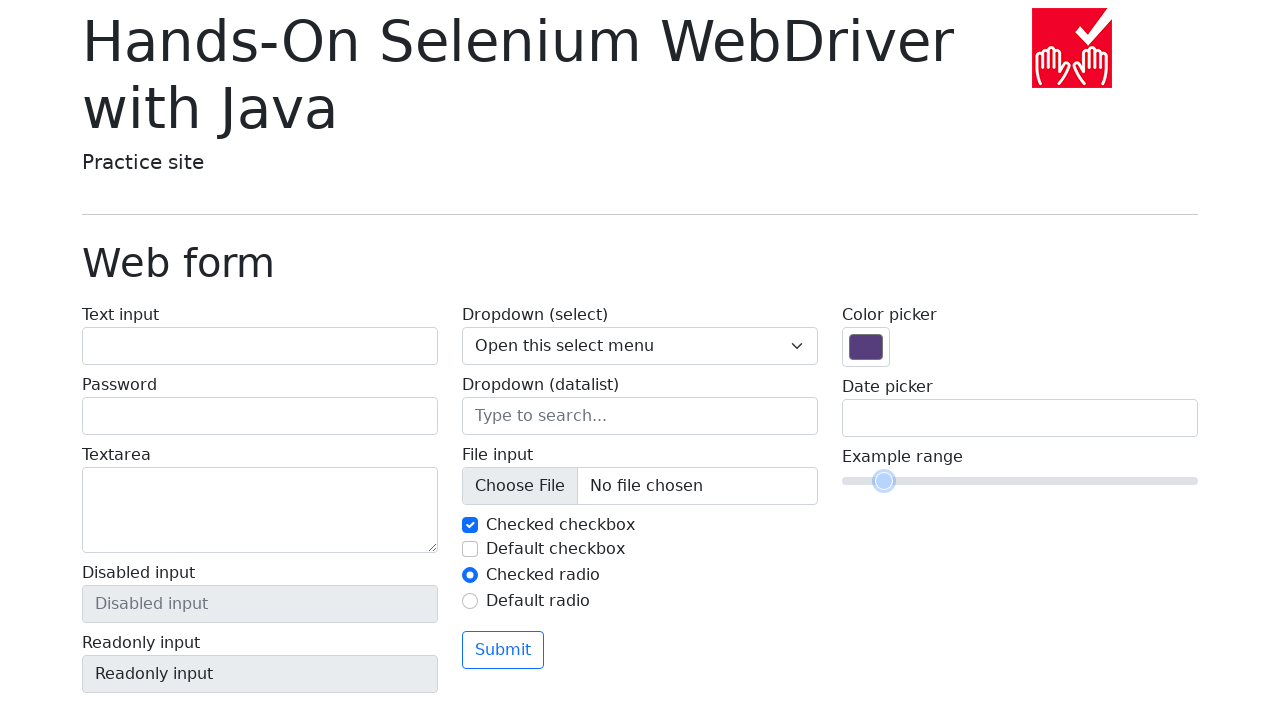

Released mouse button after dragging slider thumb at (892, 481)
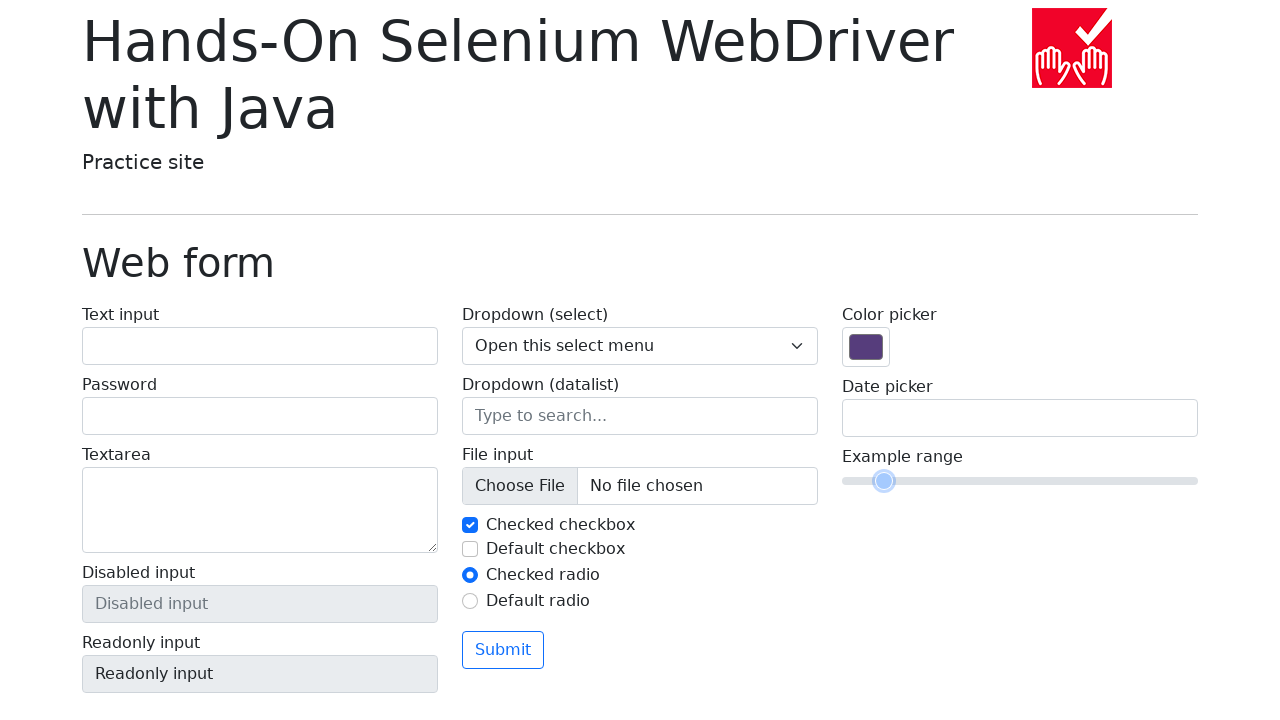

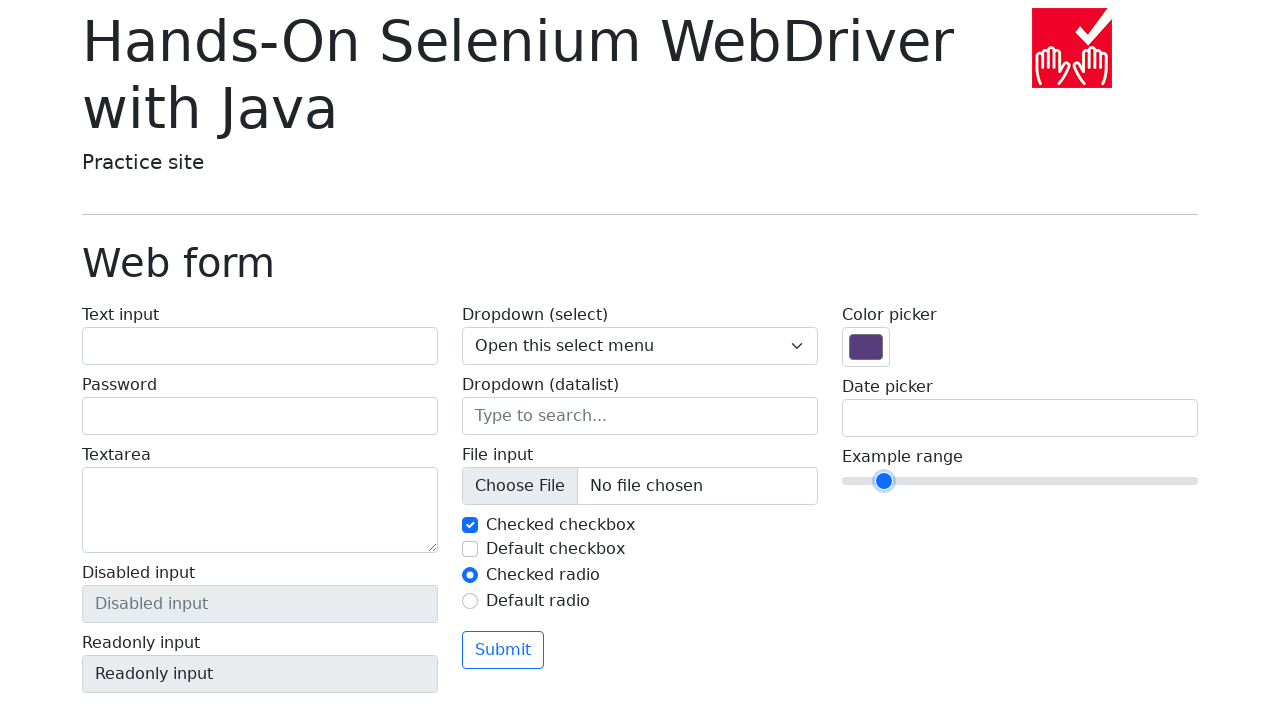